Tests the text box form on DemoQA by filling in full name, email, current address, and permanent address fields, then submitting and verifying the output displays the correct values.

Starting URL: https://demoqa.com/text-box

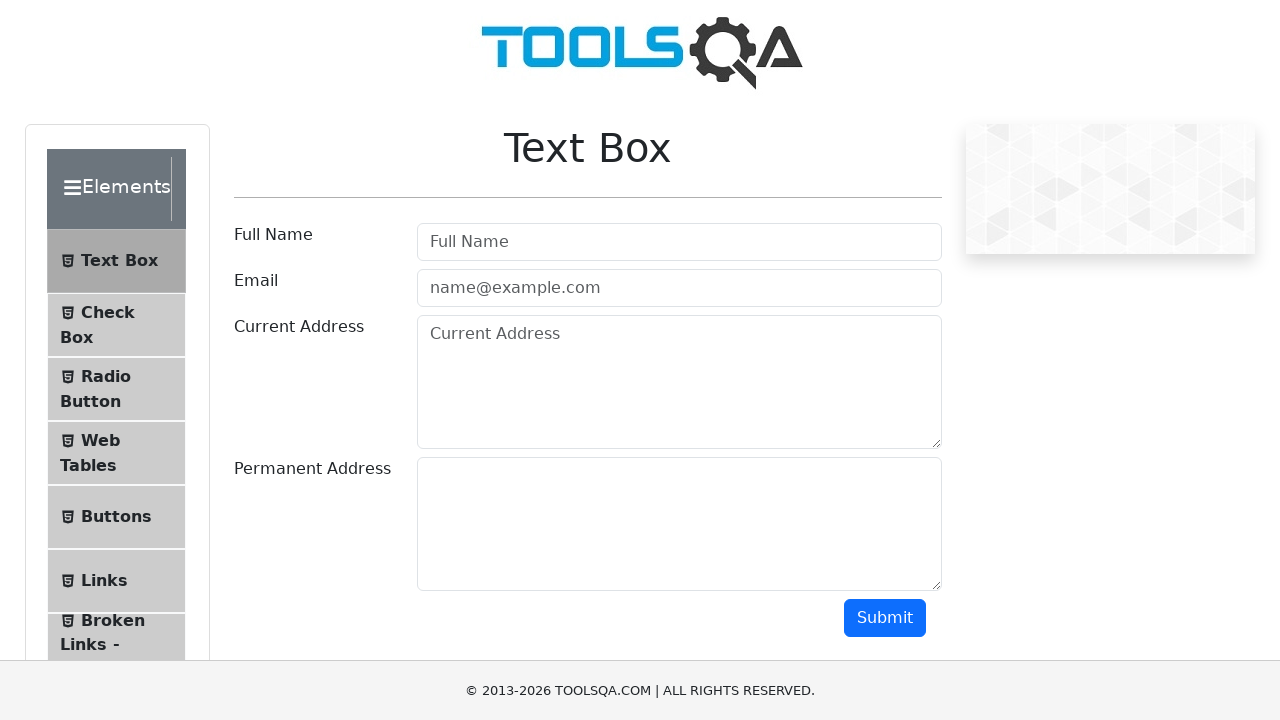

Filled full name field with 'Marcus Johnson' on #userName
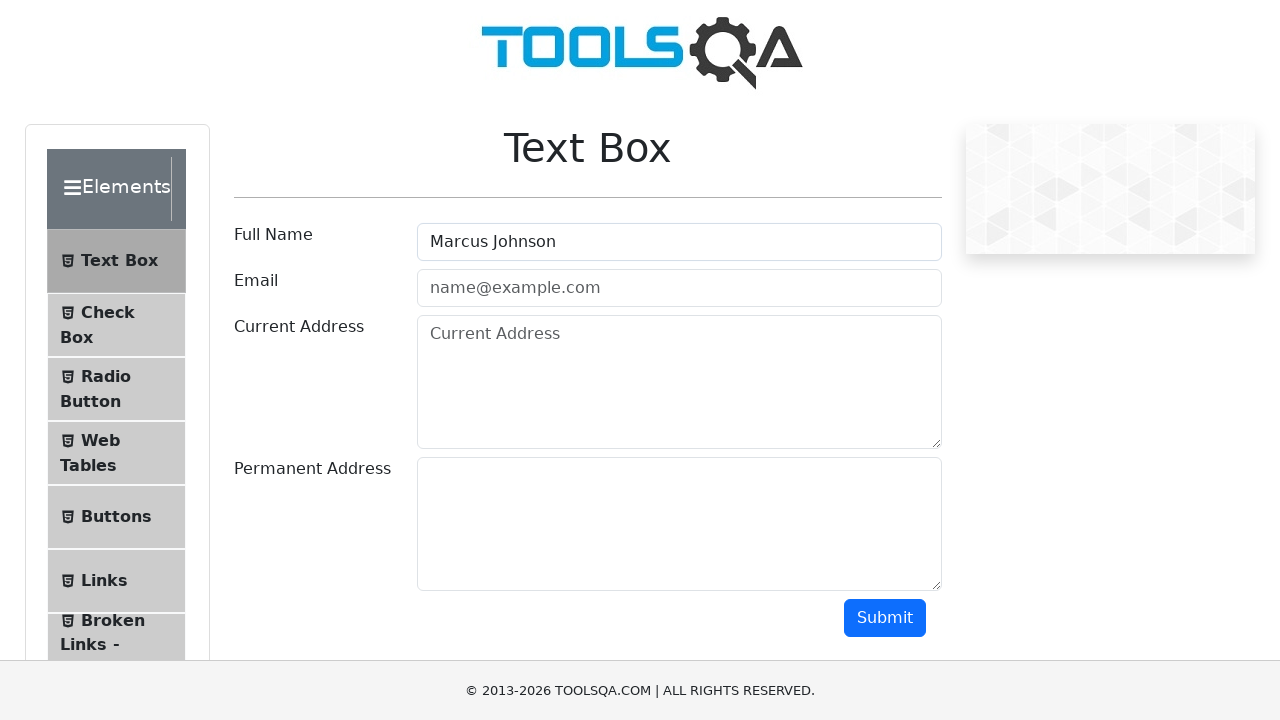

Filled email field with 'marcus.johnson@testmail.com' on #userEmail
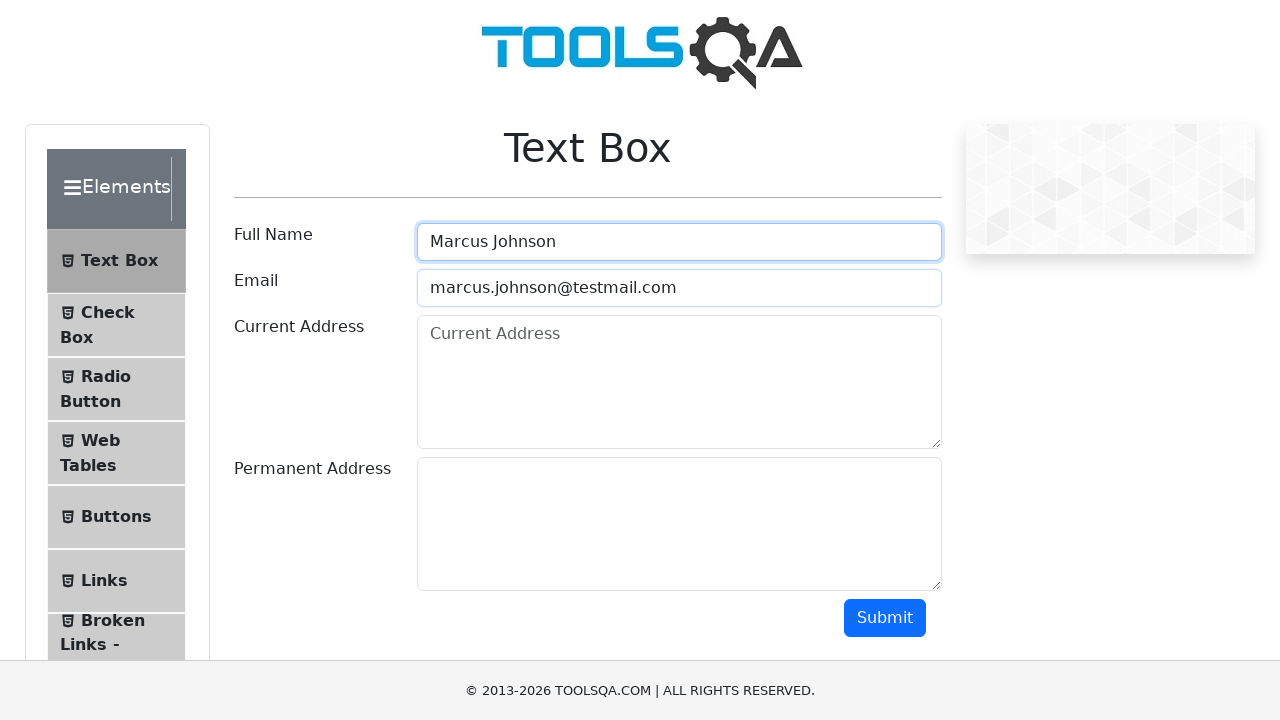

Filled current address field with '742 Evergreen Terrace, Springfield, IL 62701' on #currentAddress
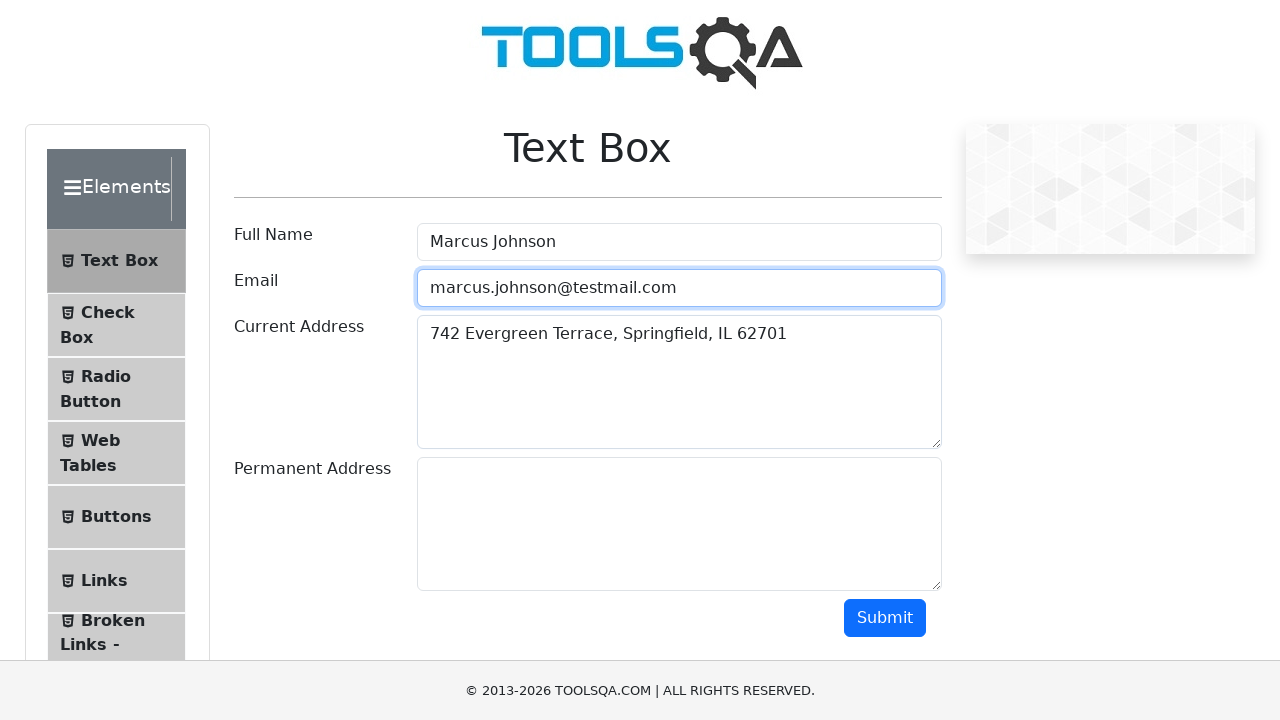

Filled permanent address field with '123 Main Street, Chicago, IL 60601' on #permanentAddress
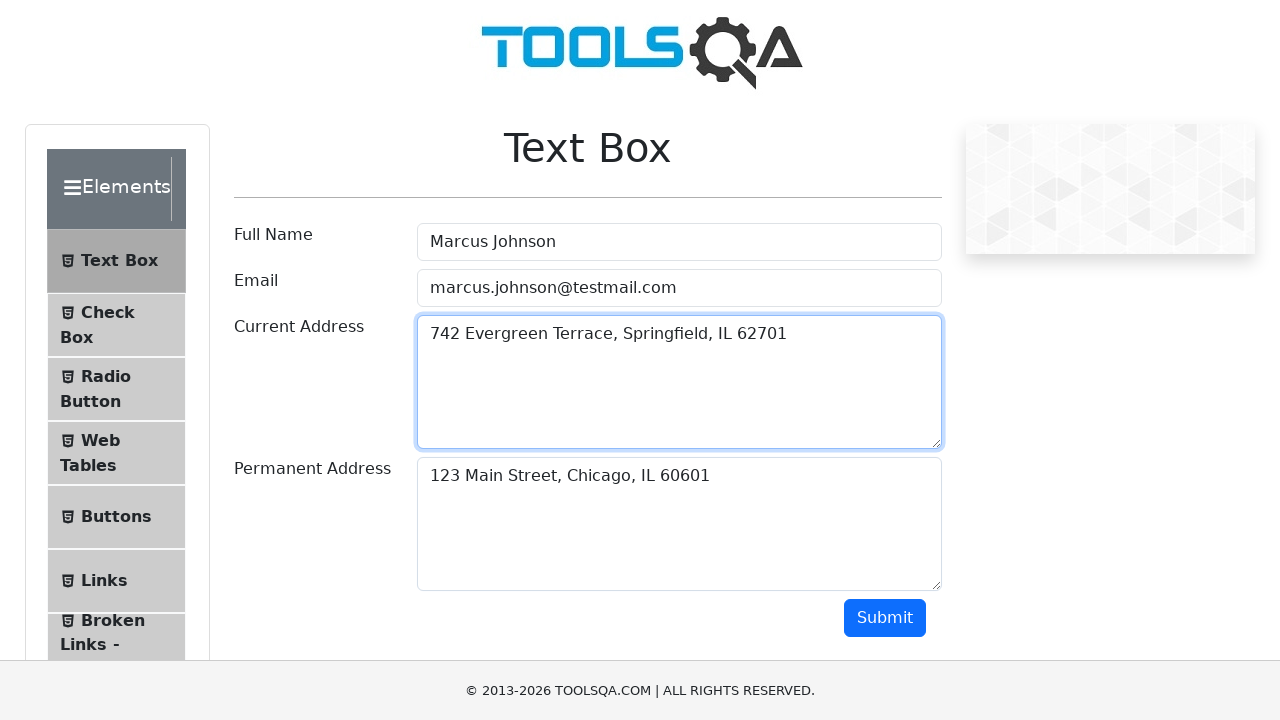

Clicked submit button to submit form at (885, 618) on #submit
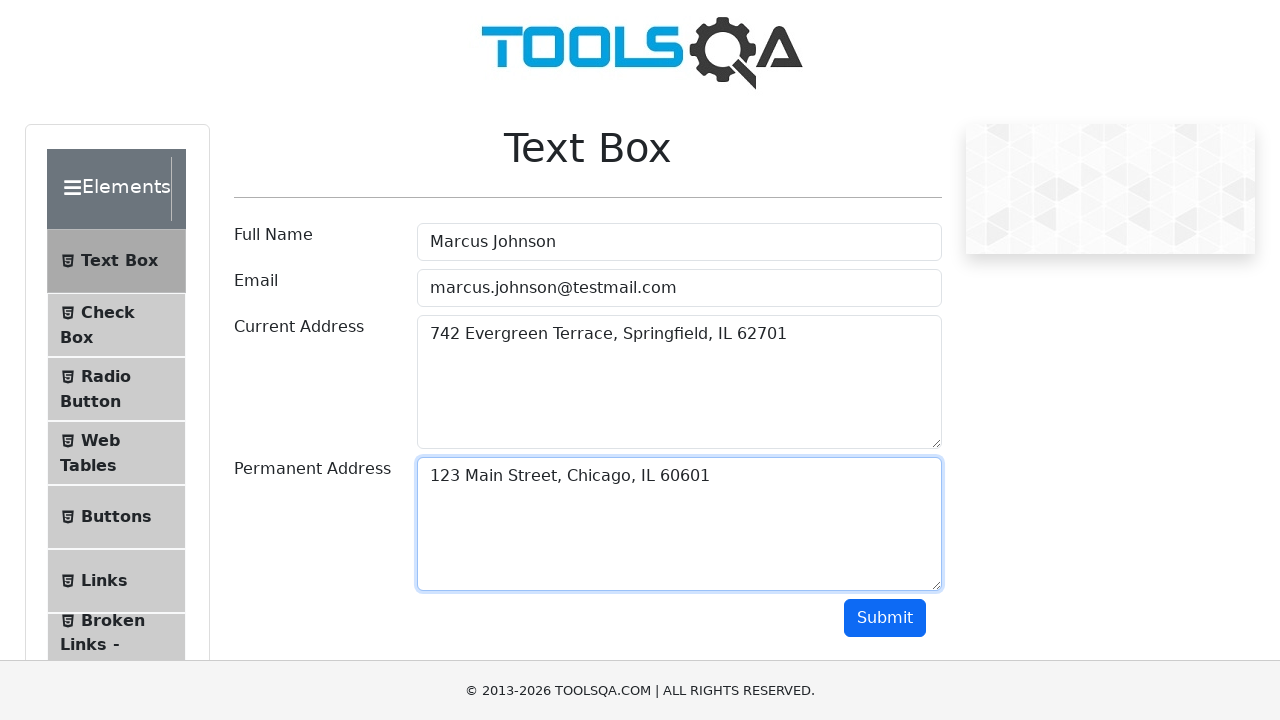

Output section with name field appeared after form submission
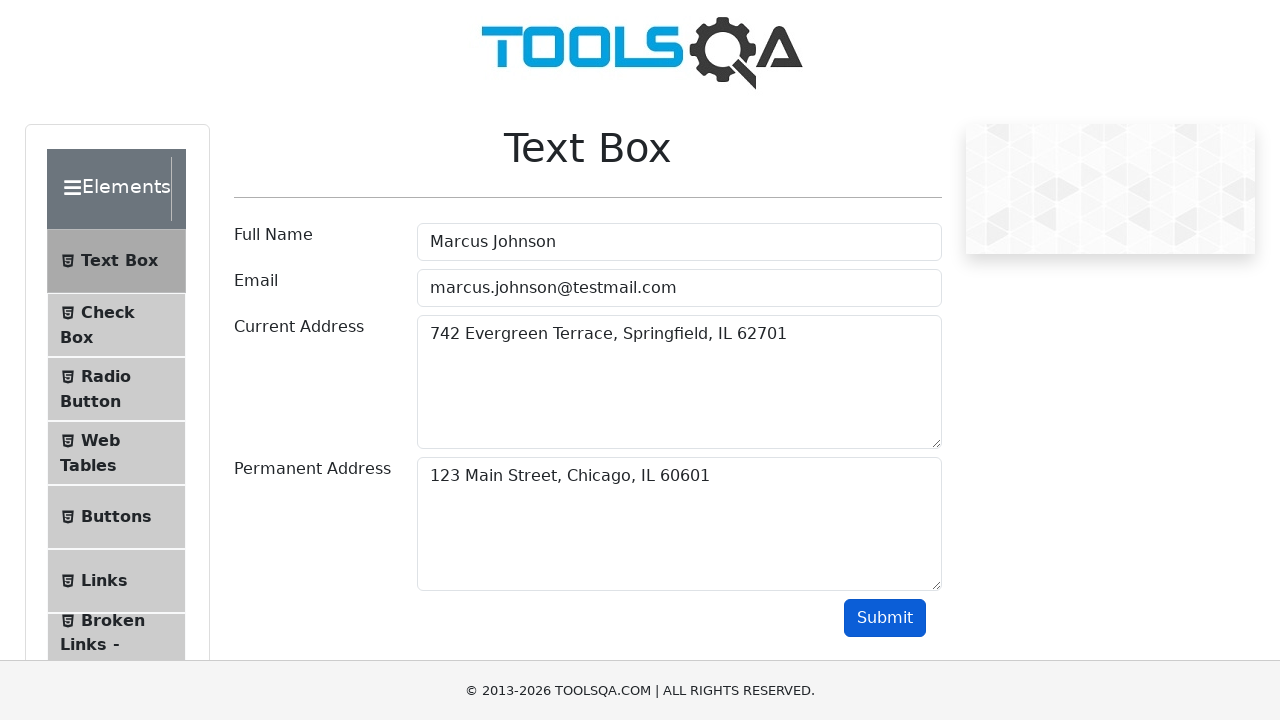

Verified full name 'Marcus Johnson' is displayed in output
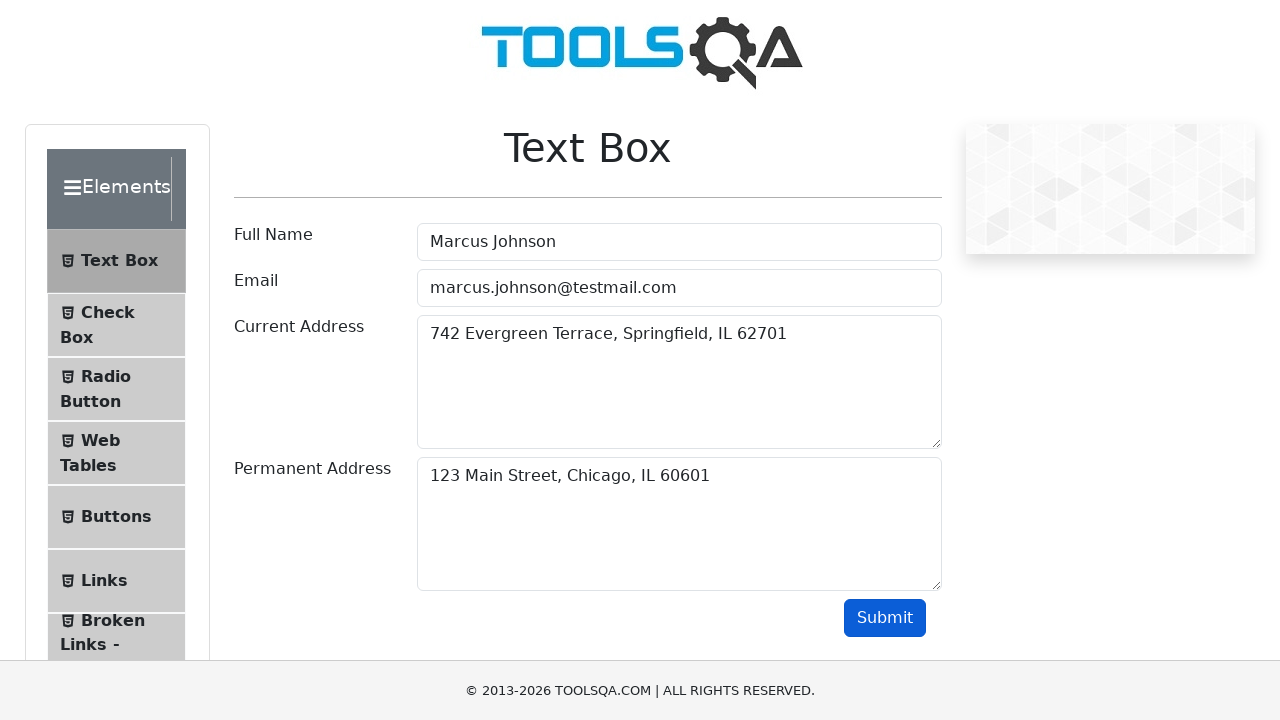

Verified email 'marcus.johnson@testmail.com' is displayed in output
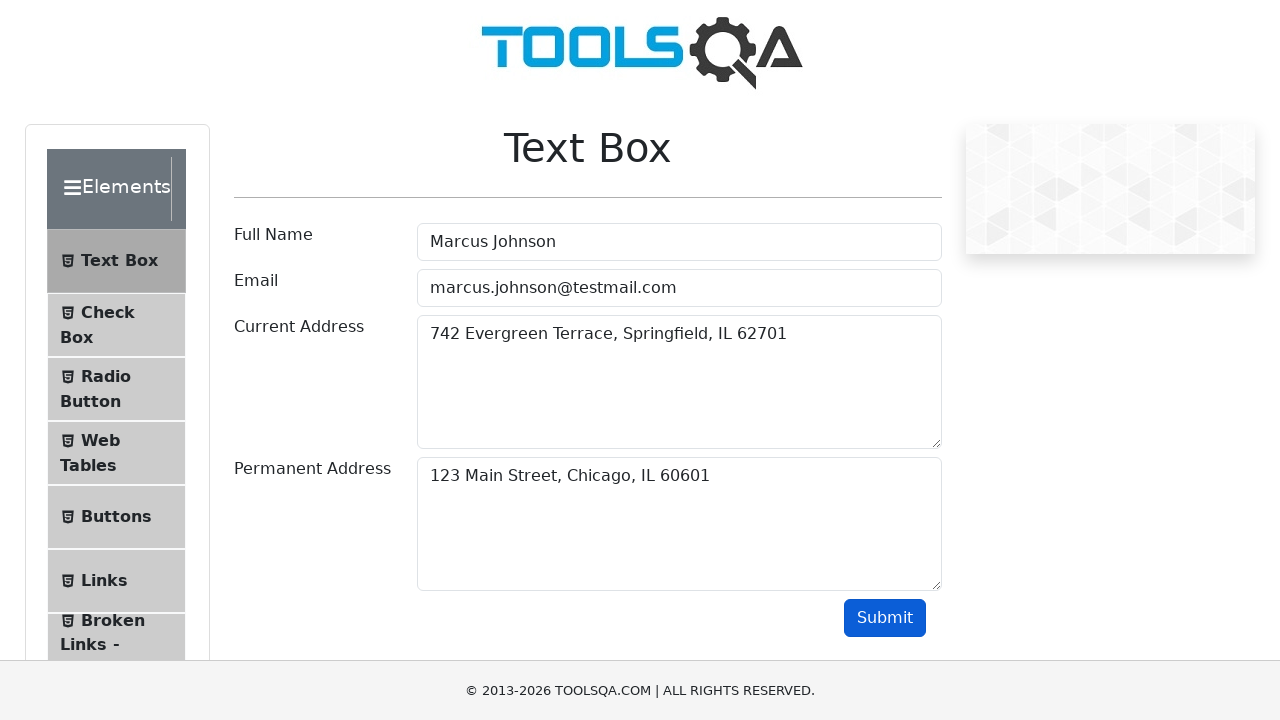

Verified current address is displayed correctly in output
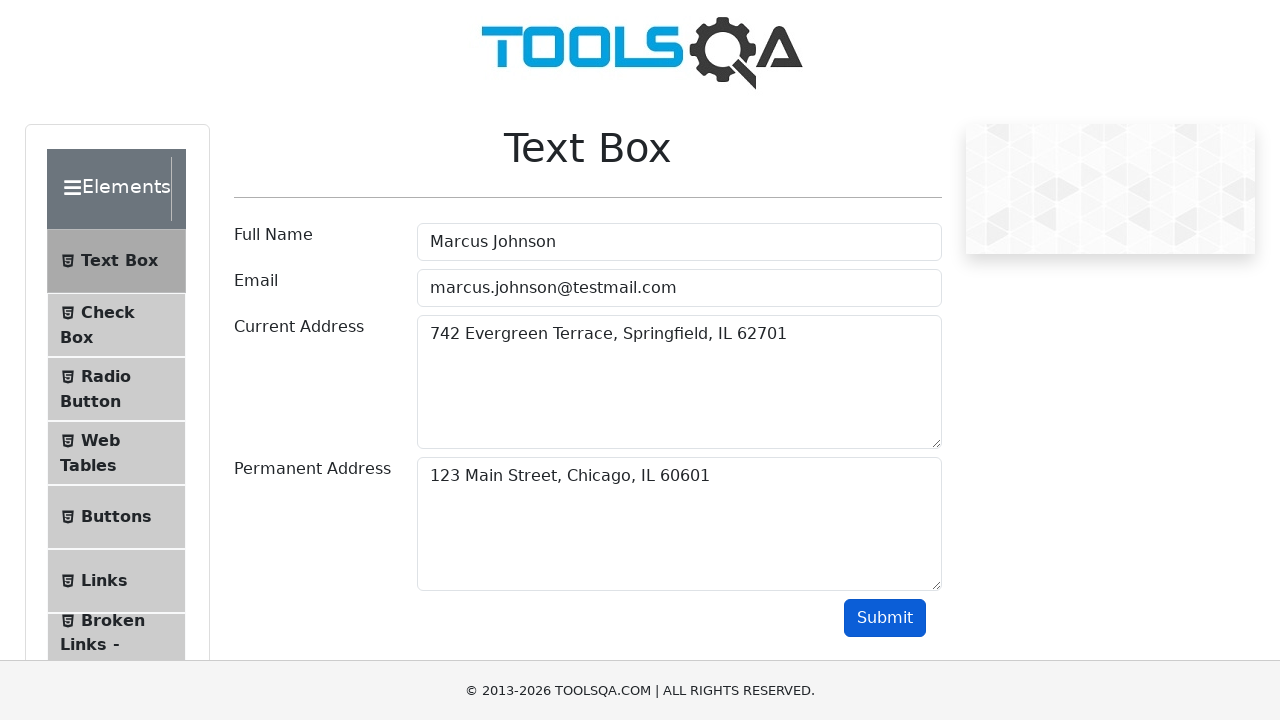

Verified permanent address is displayed correctly in output
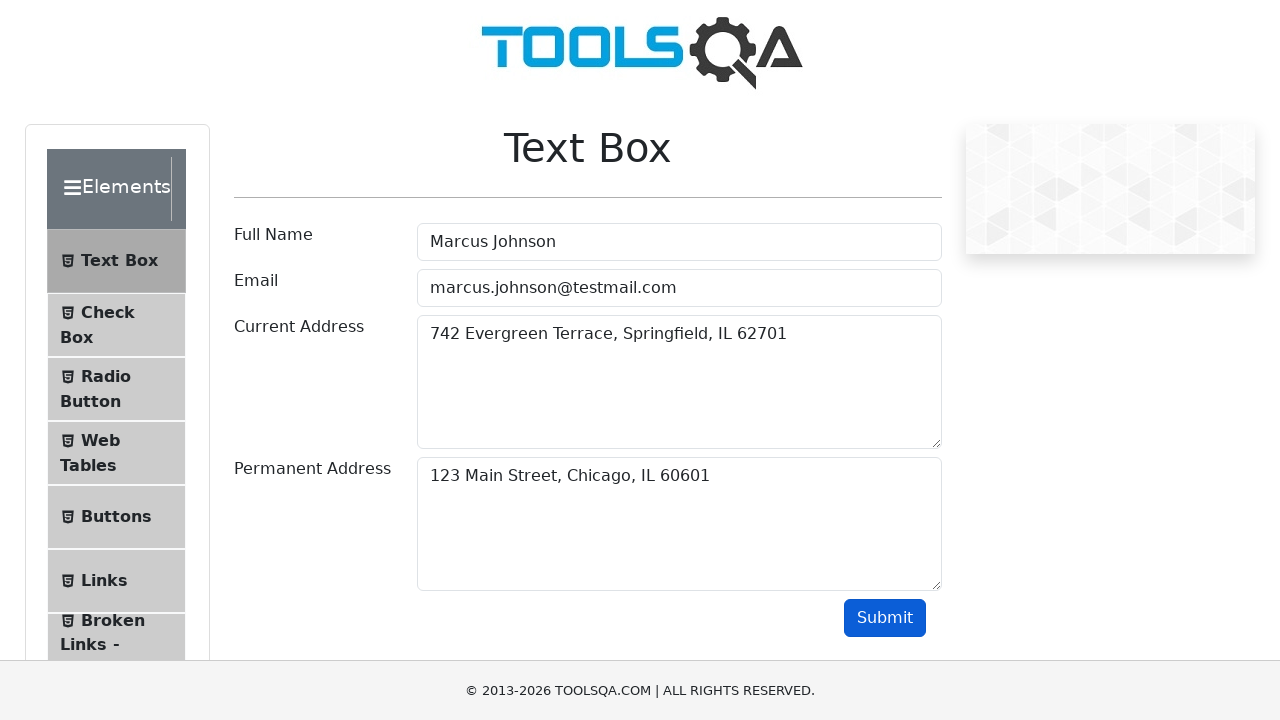

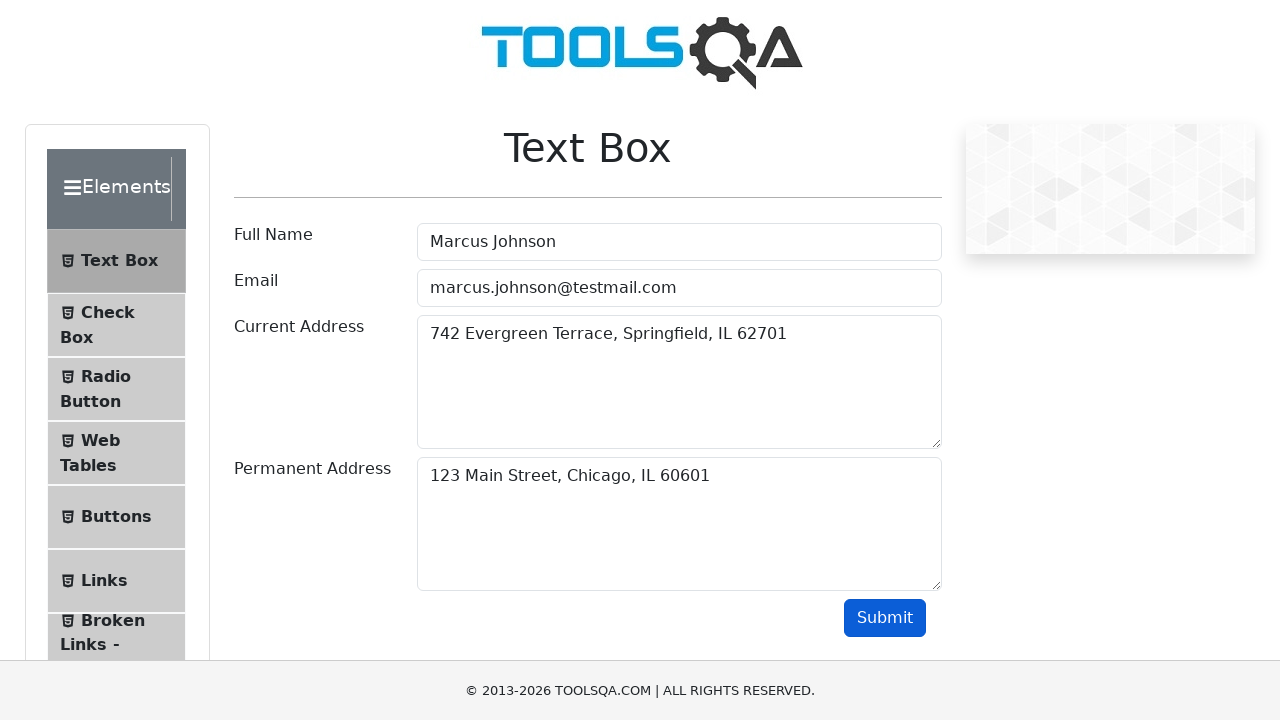